Tests a registration form by filling in first name, last name, and email fields in the first block, then submitting and verifying a welcome message appears.

Starting URL: http://suninjuly.github.io/registration1.html

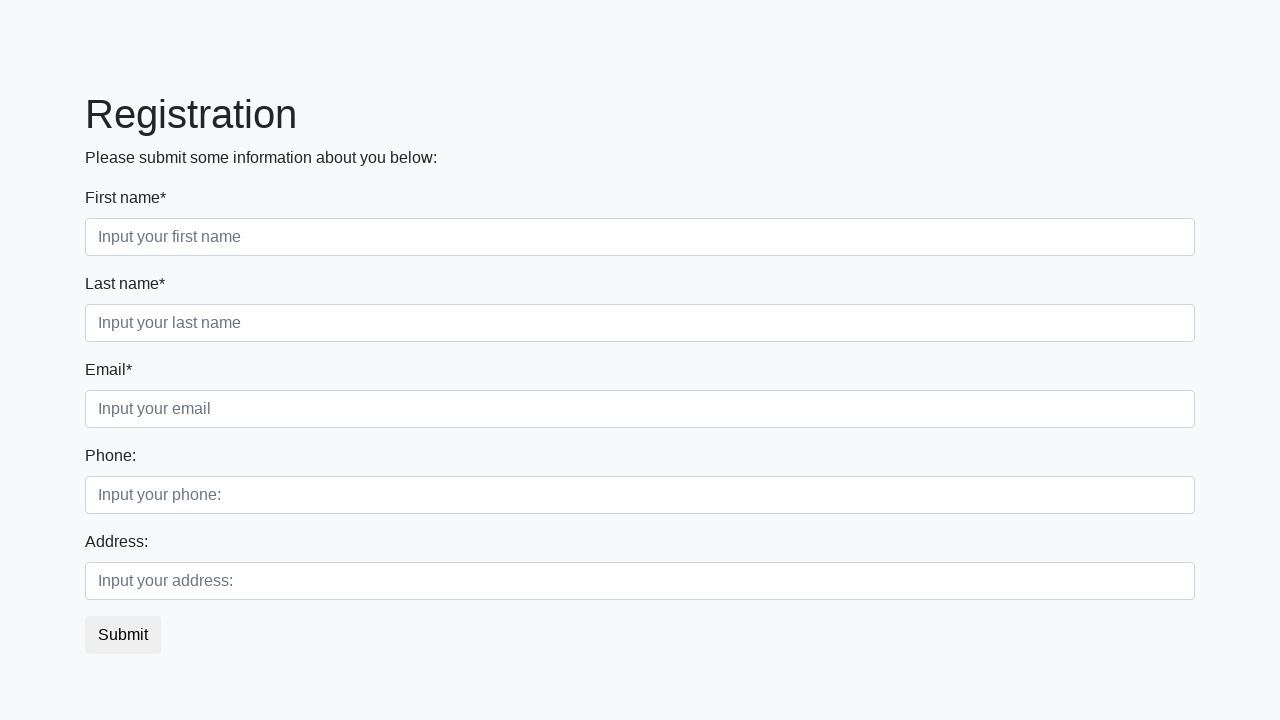

Filled first name field with 'Ivan' on div.first_block div.form-group.first_class input
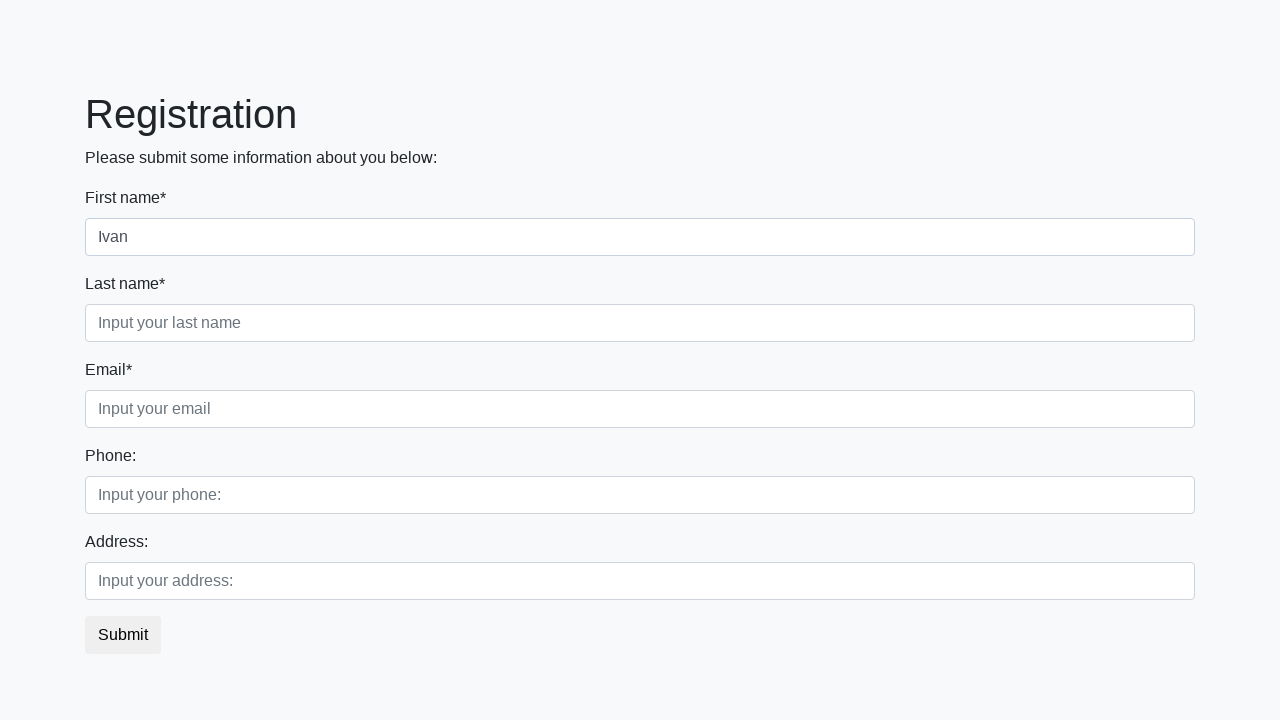

Filled last name field with 'Petrov' on div.first_block div.form-group.second_class input
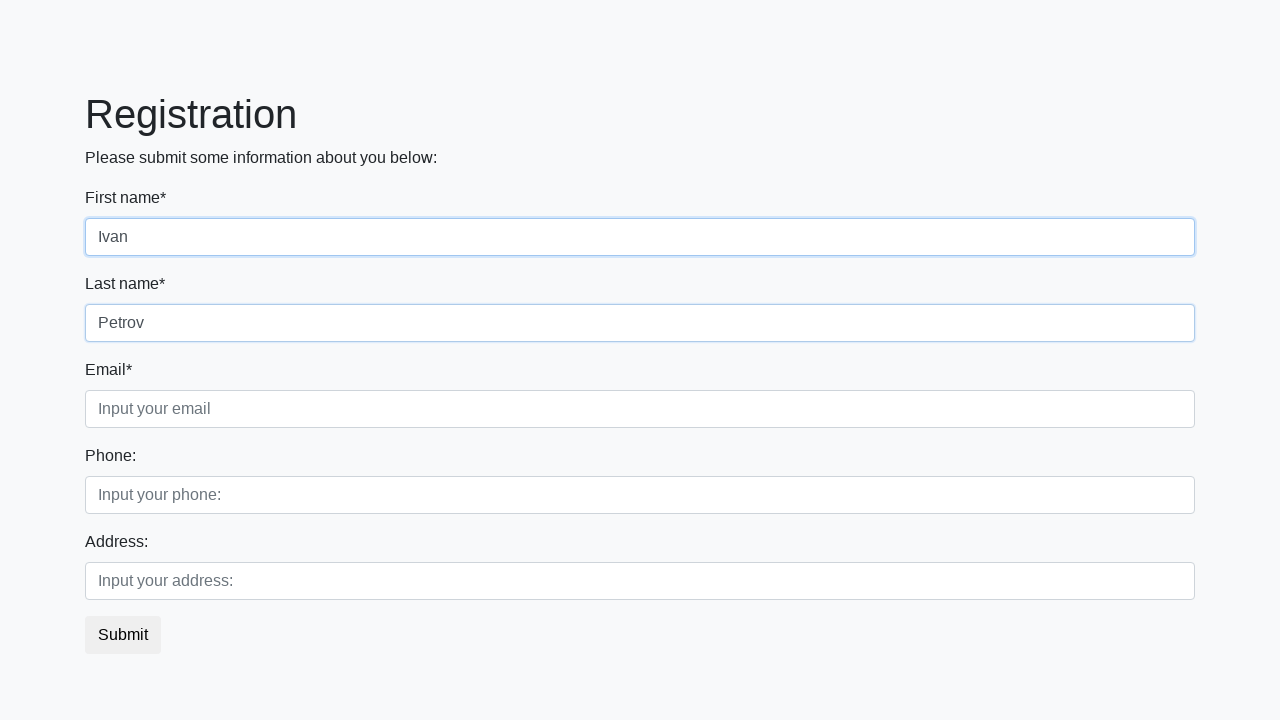

Filled email field with 'ivan_petrov@yandex.ru' on div.first_block div.form-group.third_class input
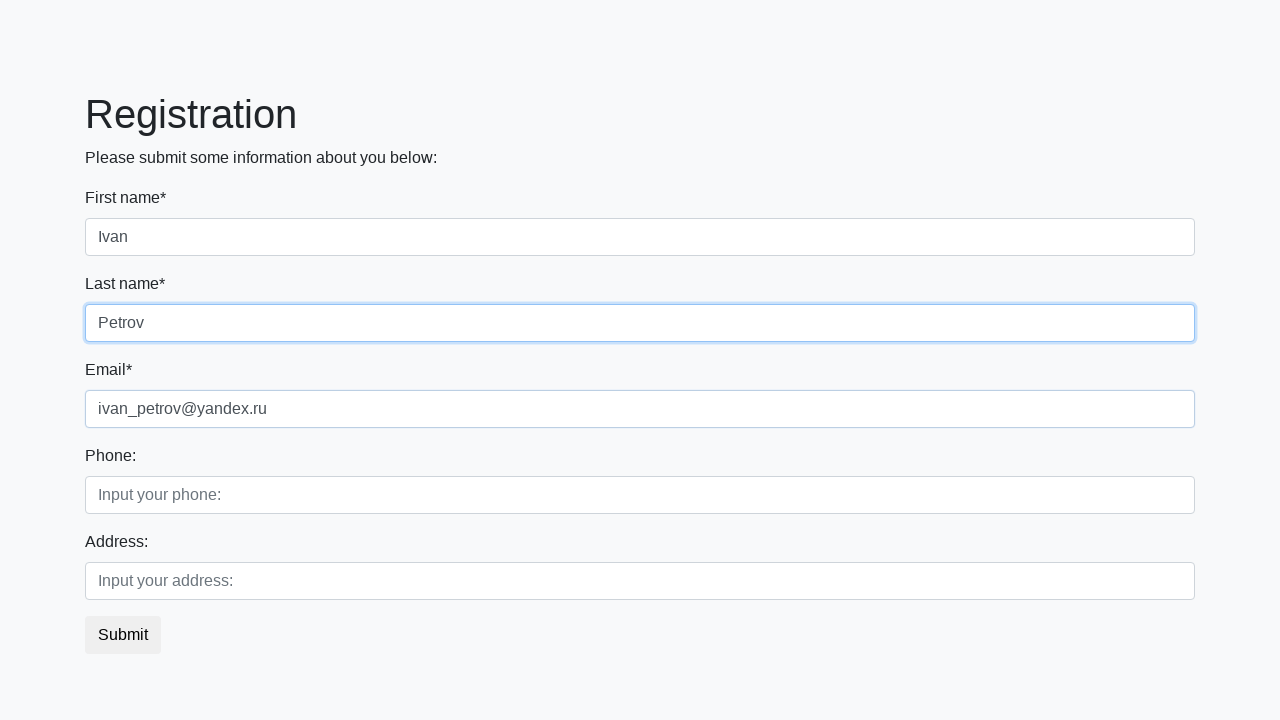

Clicked submit button to register at (123, 635) on button.btn
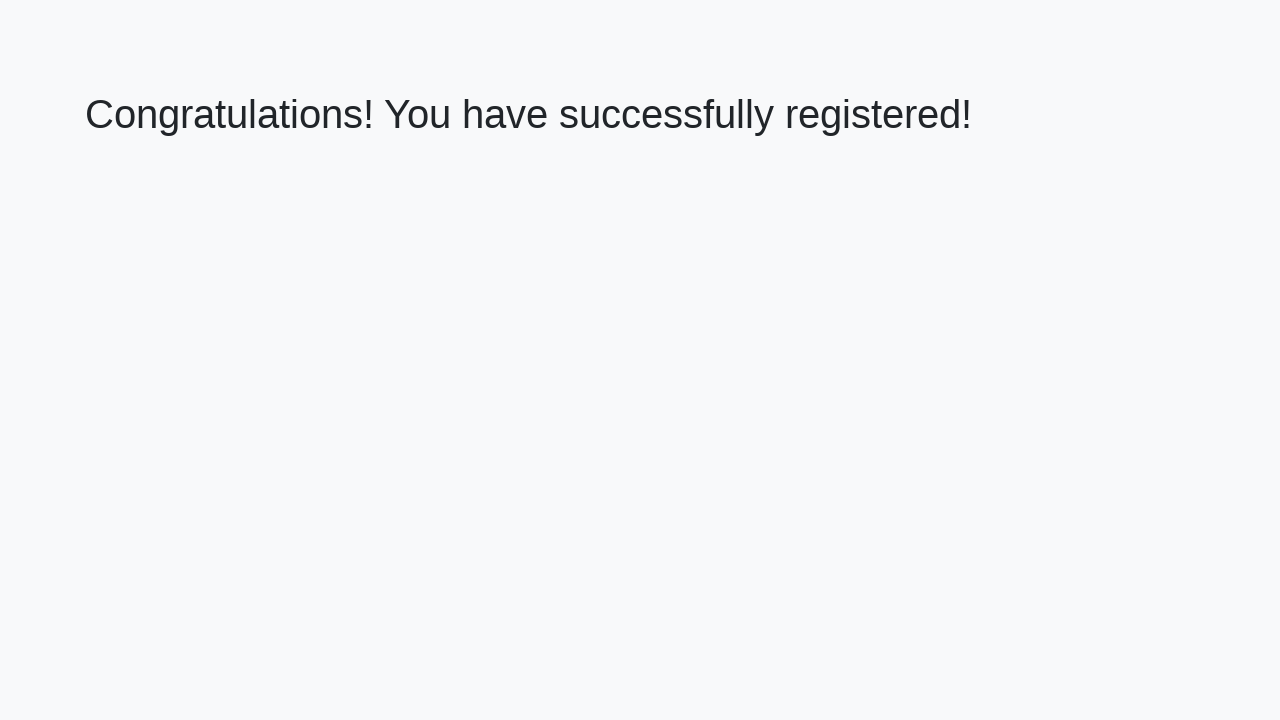

Welcome message appeared after successful registration
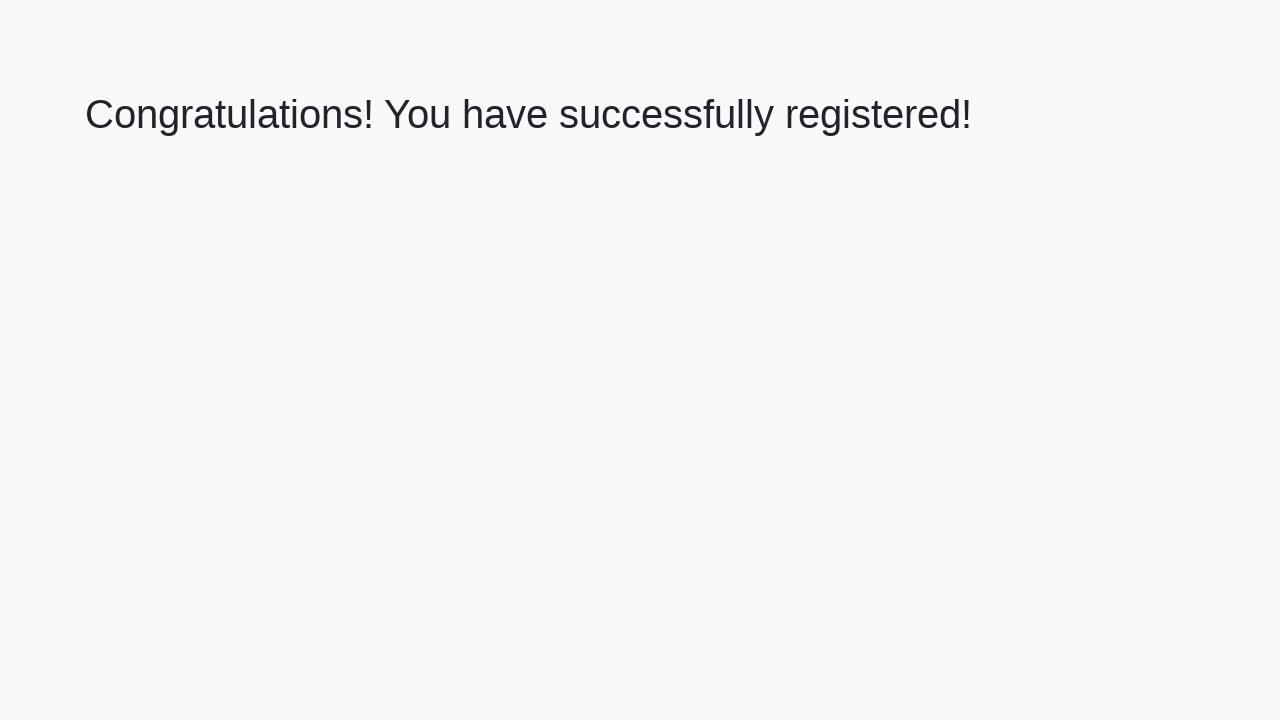

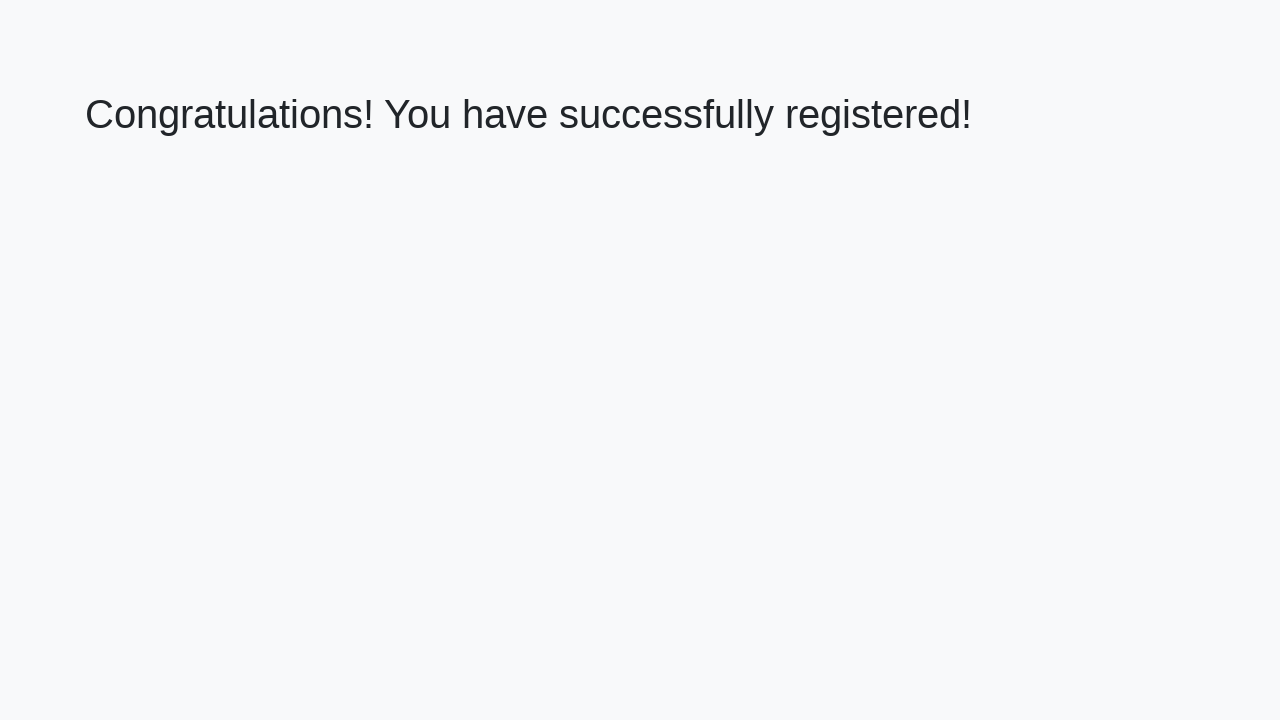